Tests date picker functionality by clearing the existing date and entering a future date (10 days from today)

Starting URL: https://demoqa.com/date-picker

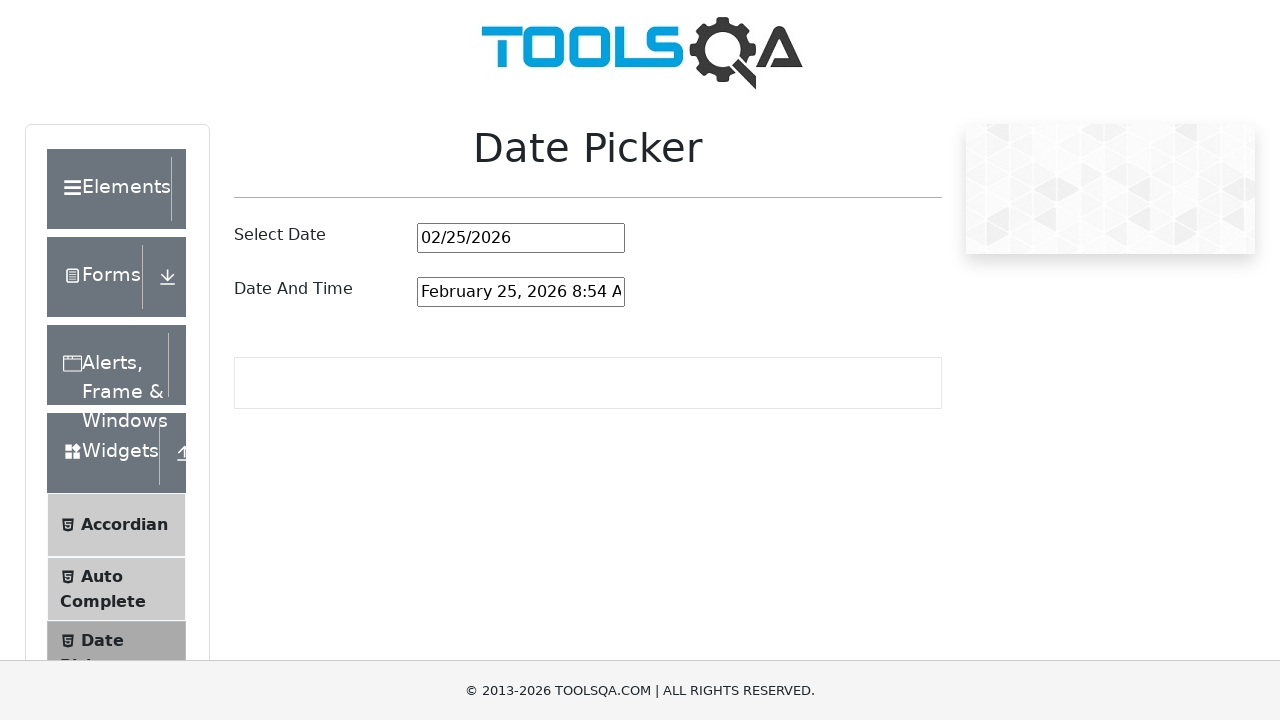

Located date picker input field
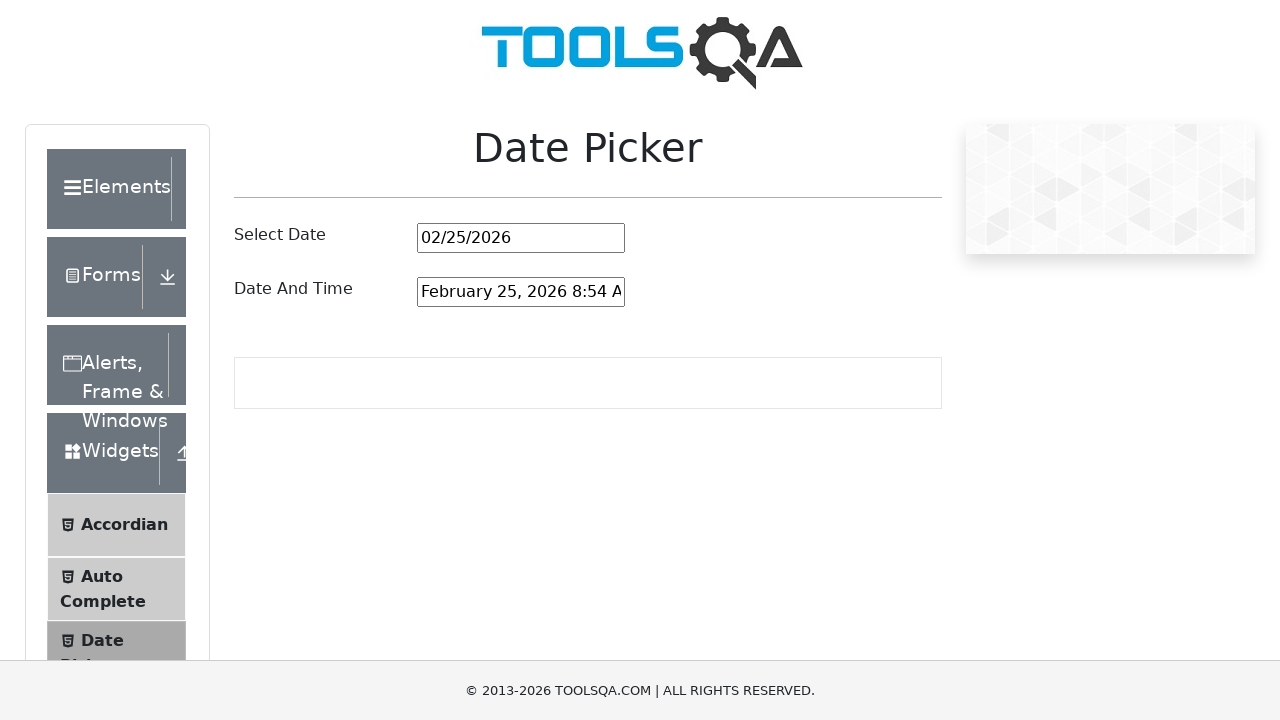

Clicked on date picker input field at (521, 238) on input#datePickerMonthYearInput
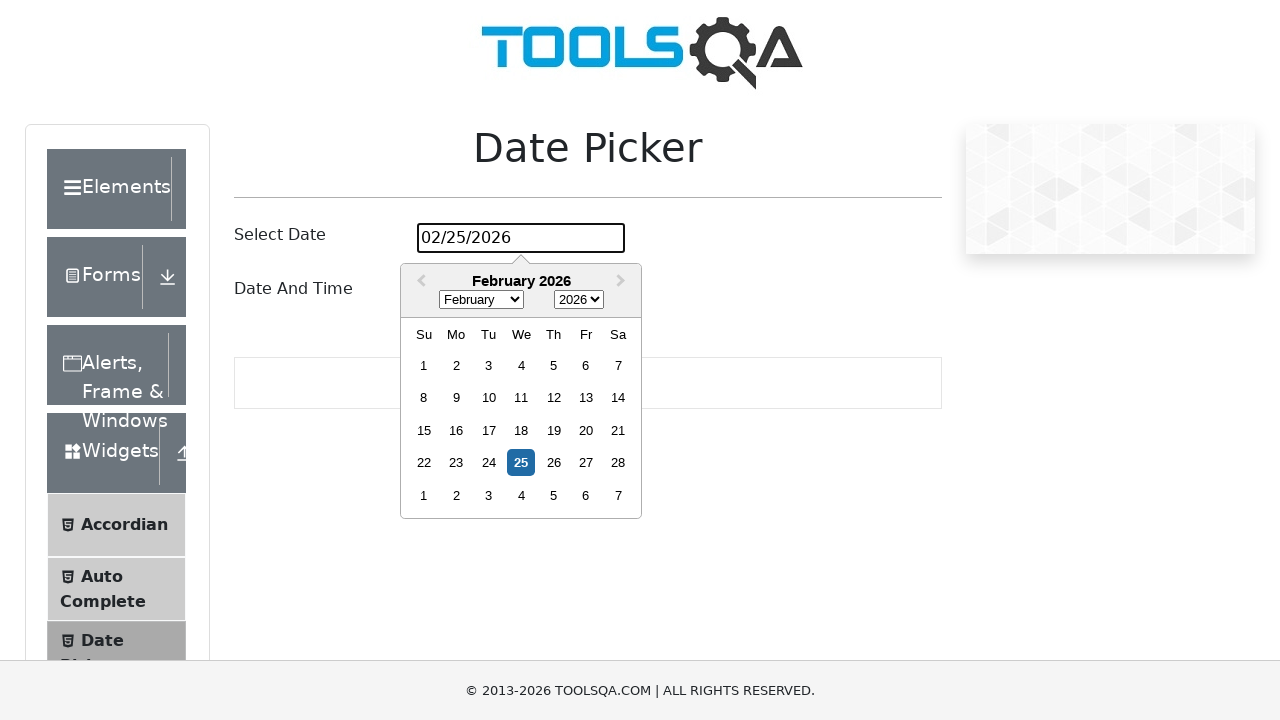

Selected all text in date picker field
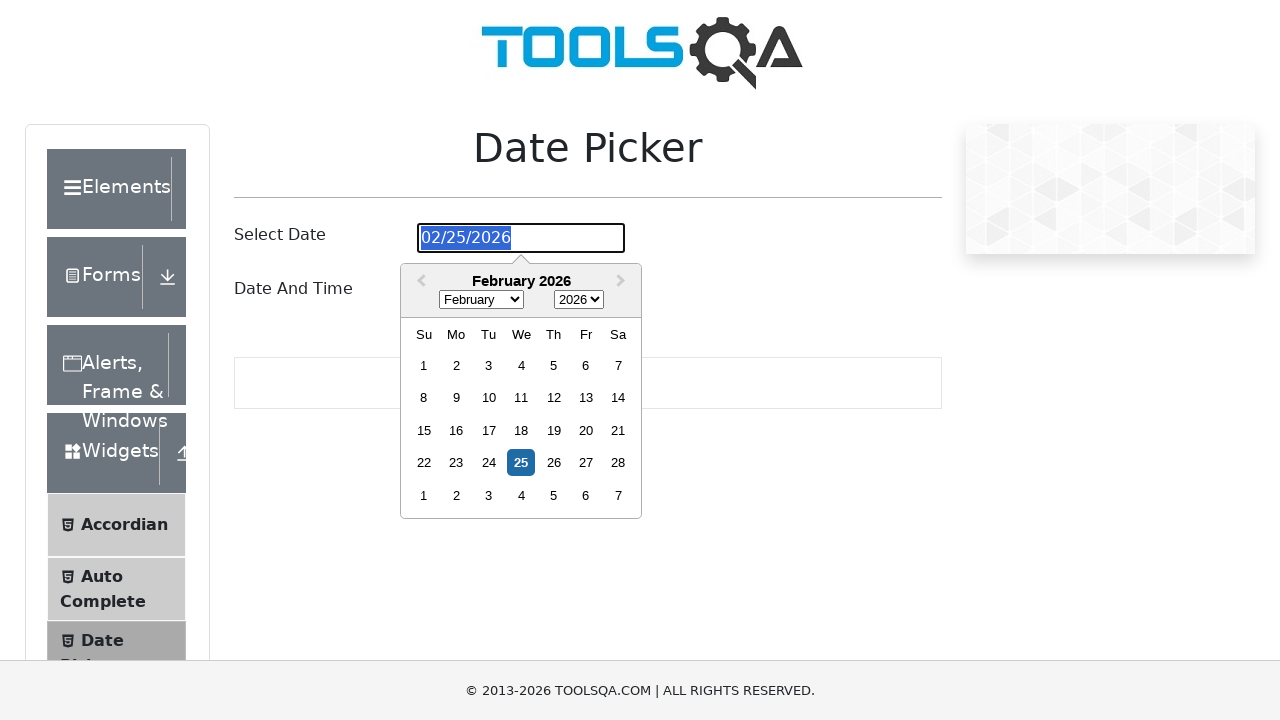

Deleted existing date from field
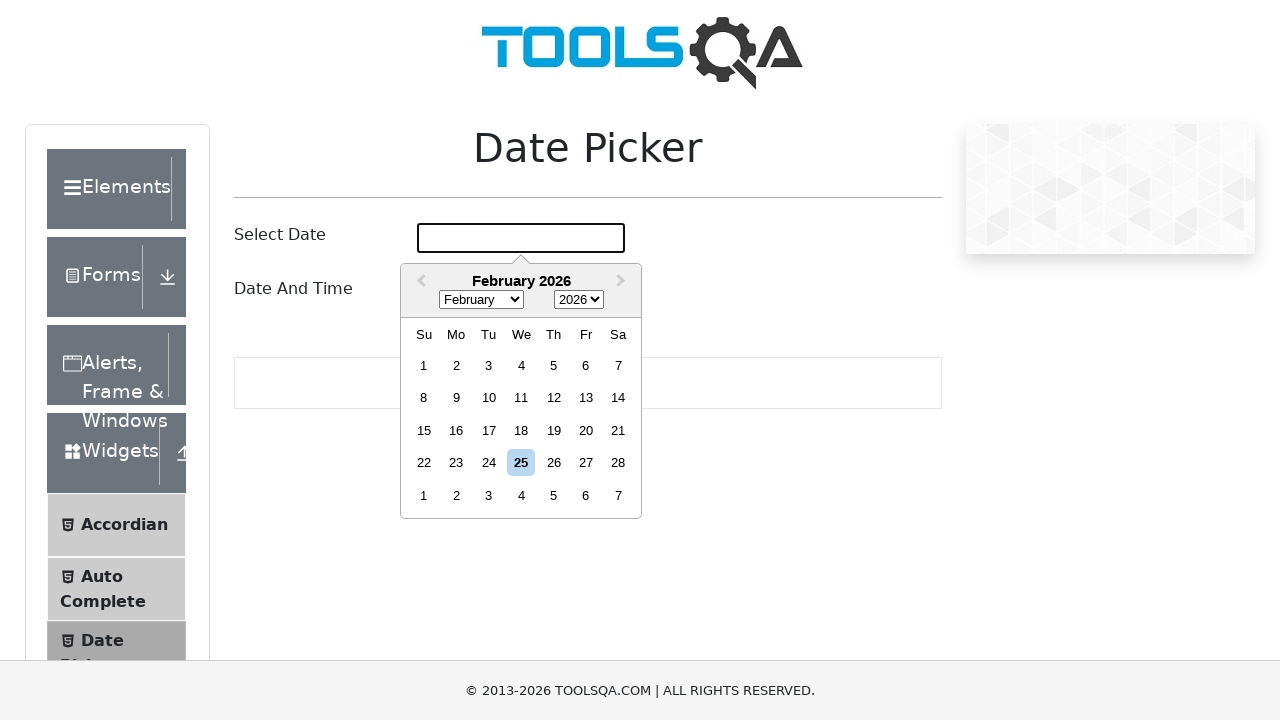

Calculated future date: 07.03.2026
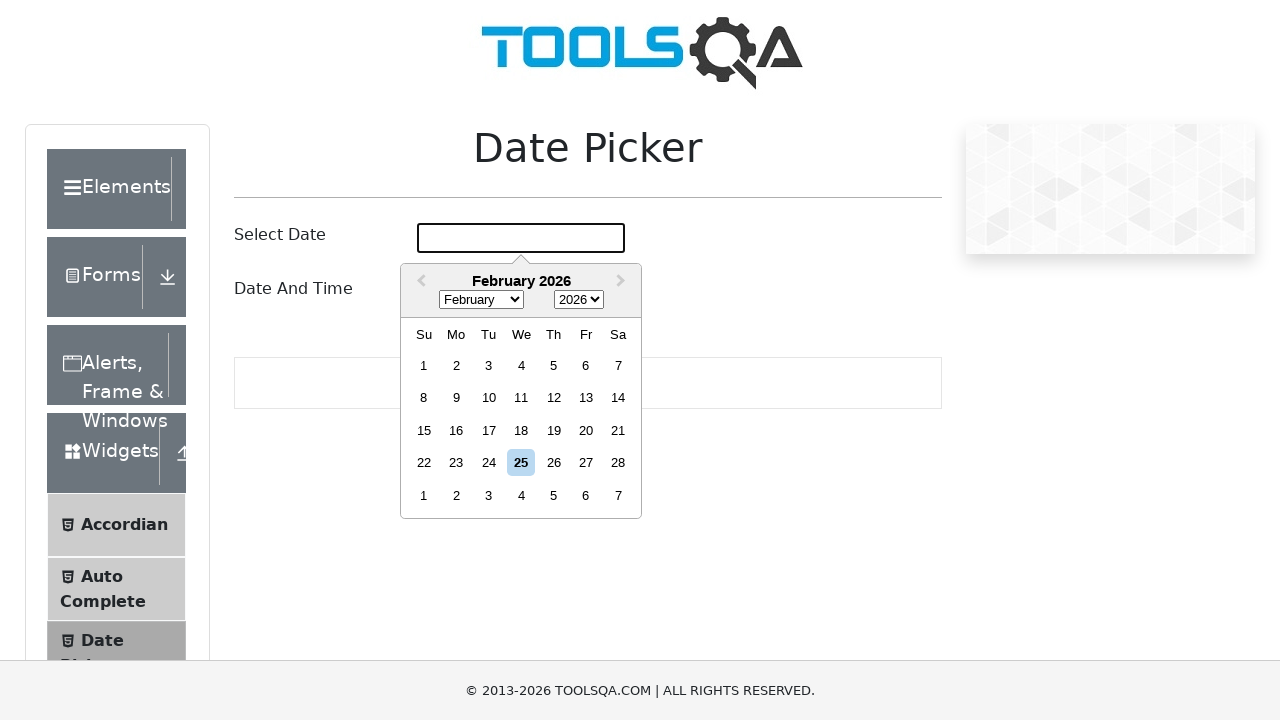

Filled date picker with future date: 07.03.2026 on input#datePickerMonthYearInput
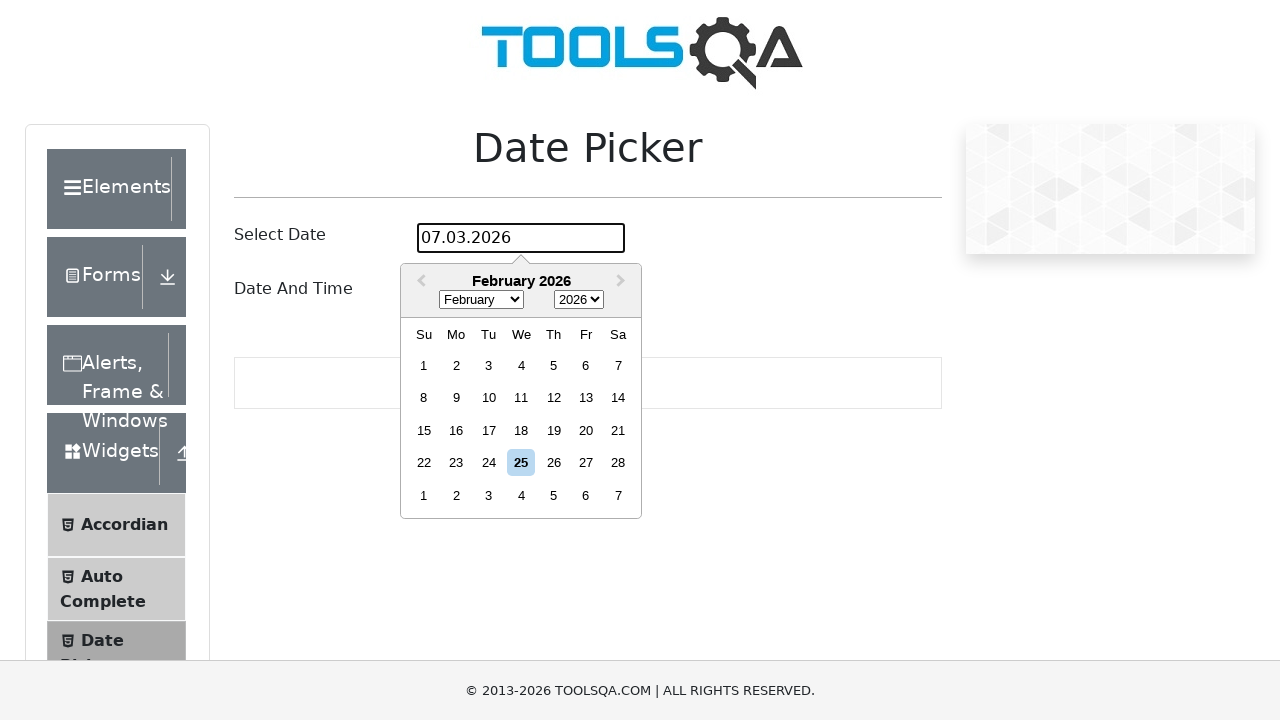

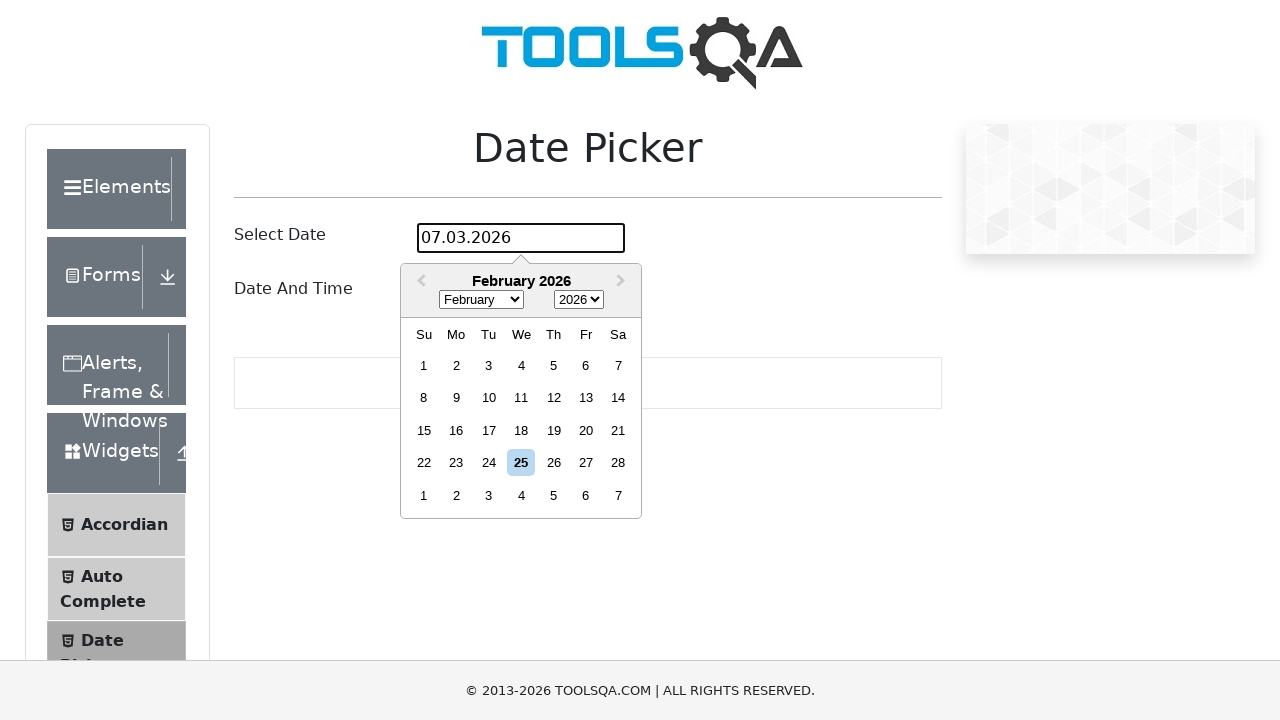